Tests shopping cart functionality by adding items (2 Funny Cow and 1 Fluffy Bunny) and verifying they appear in the cart

Starting URL: https://jupiter.cloud.planittesting.com

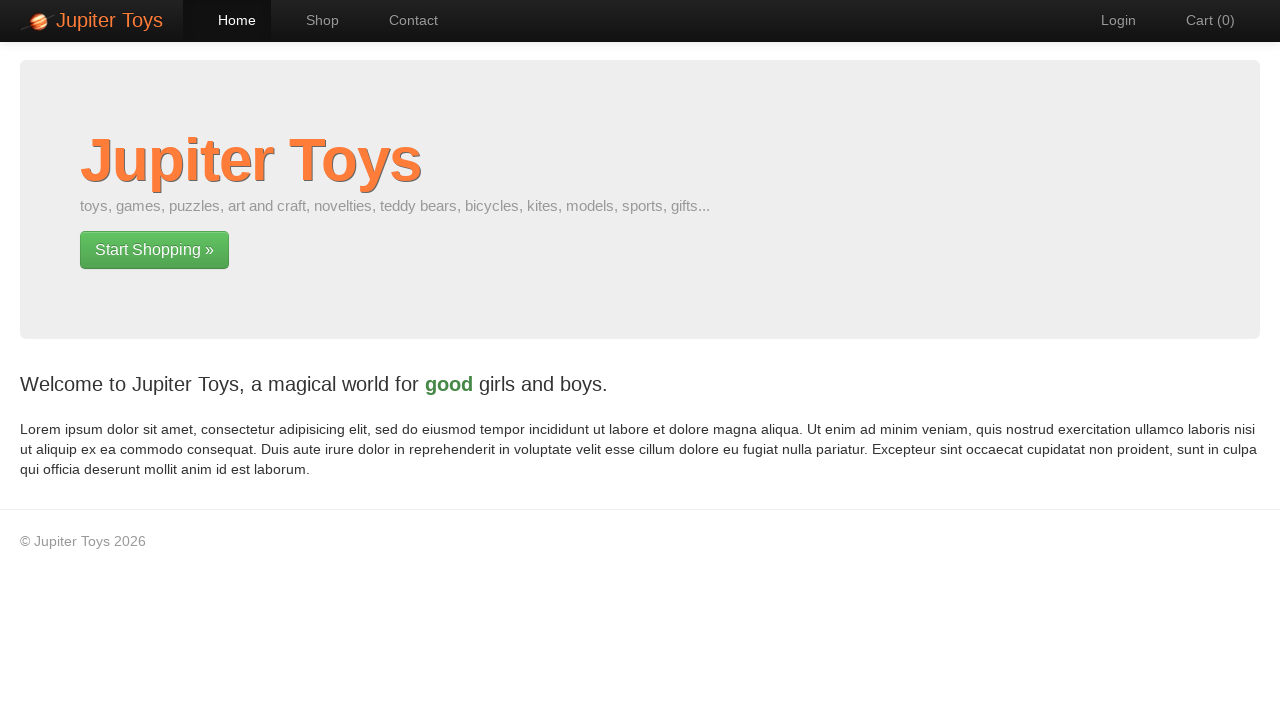

Clicked Shop navigation link at (312, 20) on text=Shop
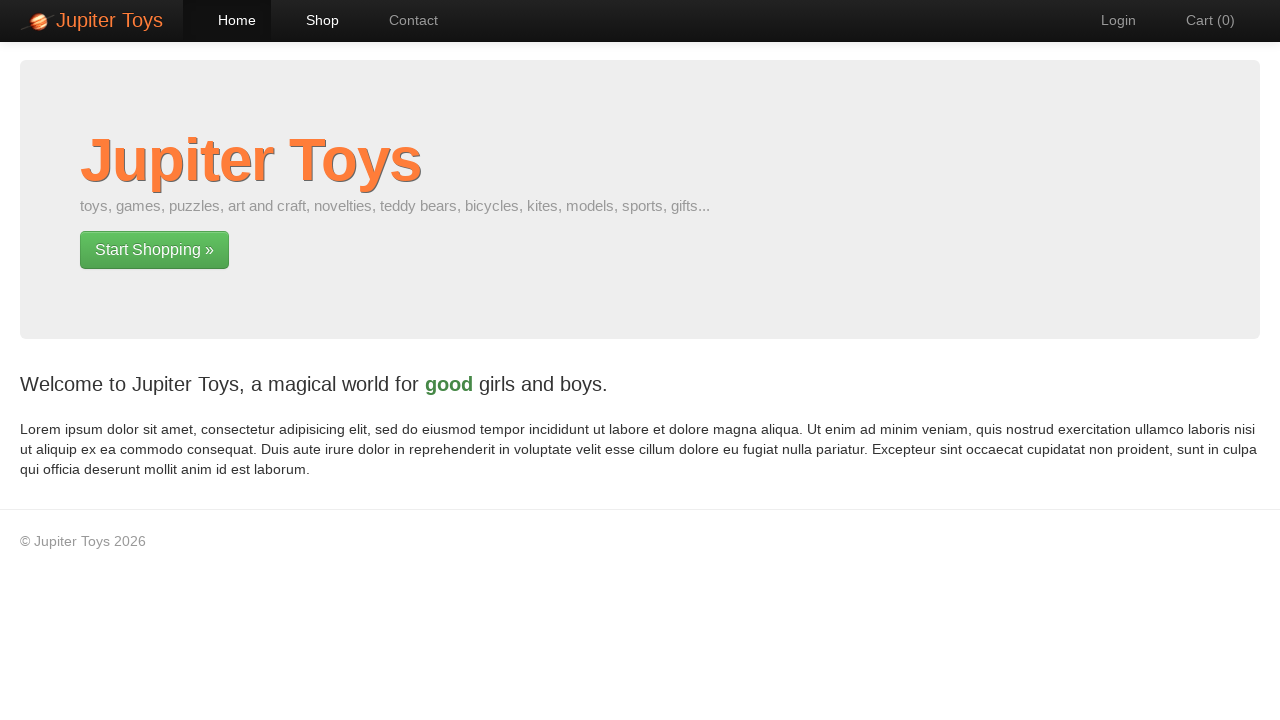

Product catalog loaded
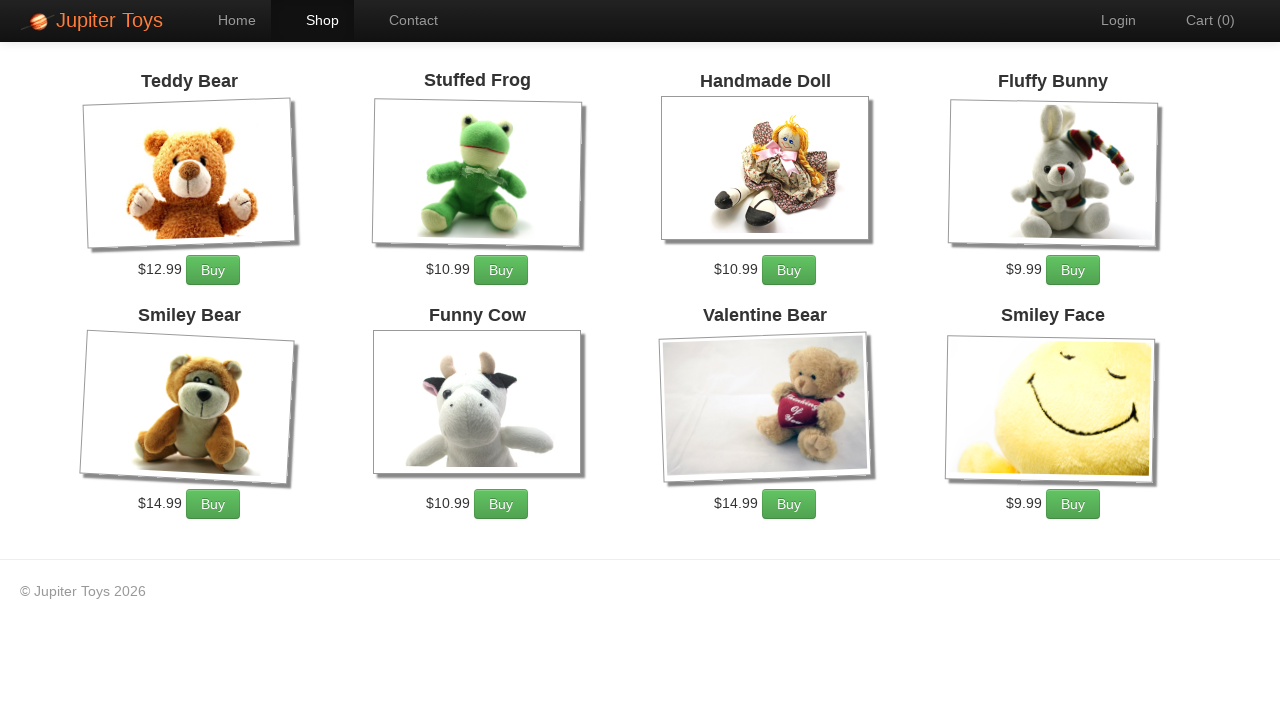

Retrieved all product elements from catalog
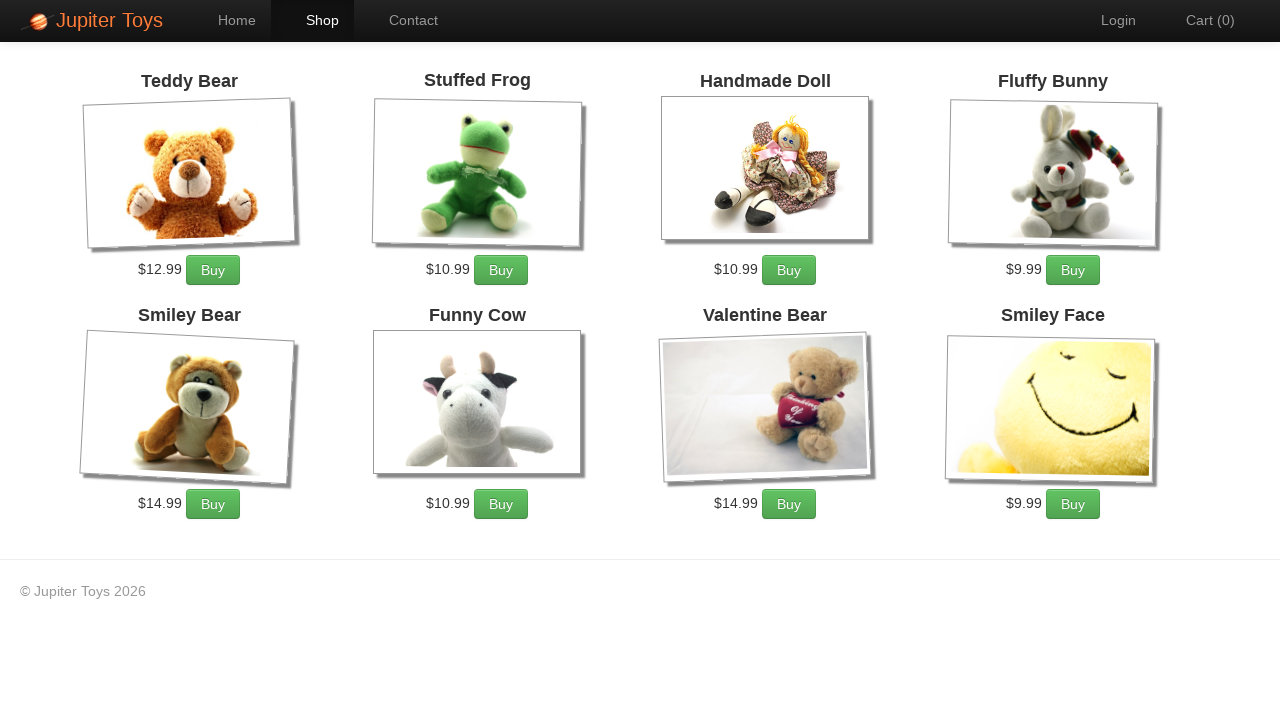

Clicked Buy button for Funny Cow (first time) at (501, 504) on [ng-repeat='item in catalog'] >> nth=5 >> a:has-text('Buy')
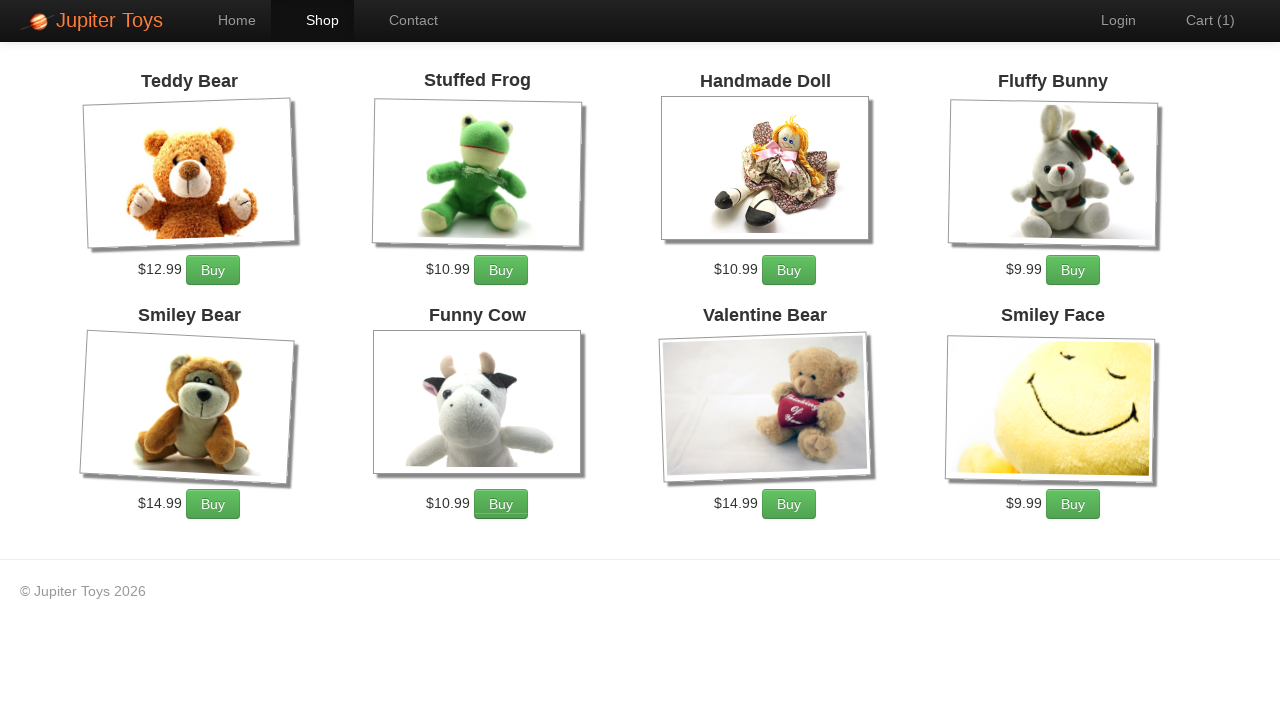

Clicked Buy button for Funny Cow (second time) at (501, 504) on [ng-repeat='item in catalog'] >> nth=5 >> a:has-text('Buy')
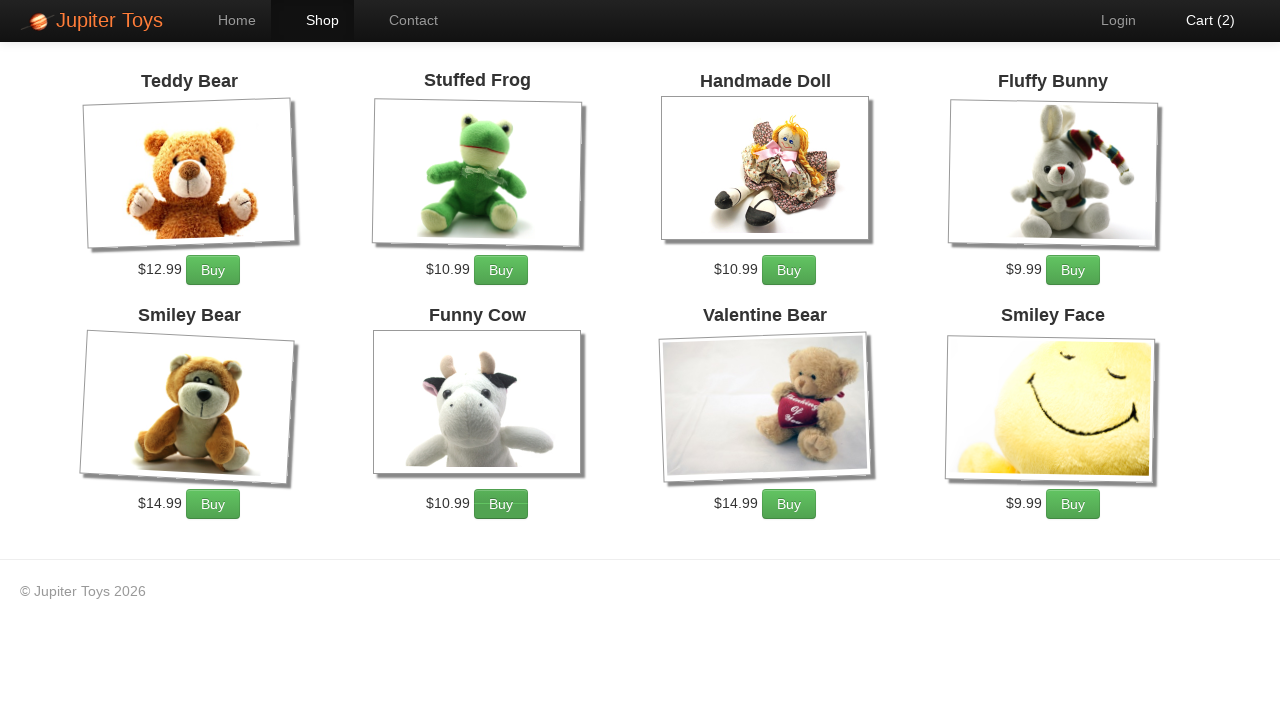

Clicked Buy button for Fluffy Bunny at (1073, 270) on [ng-repeat='item in catalog'] >> nth=3 >> a:has-text('Buy')
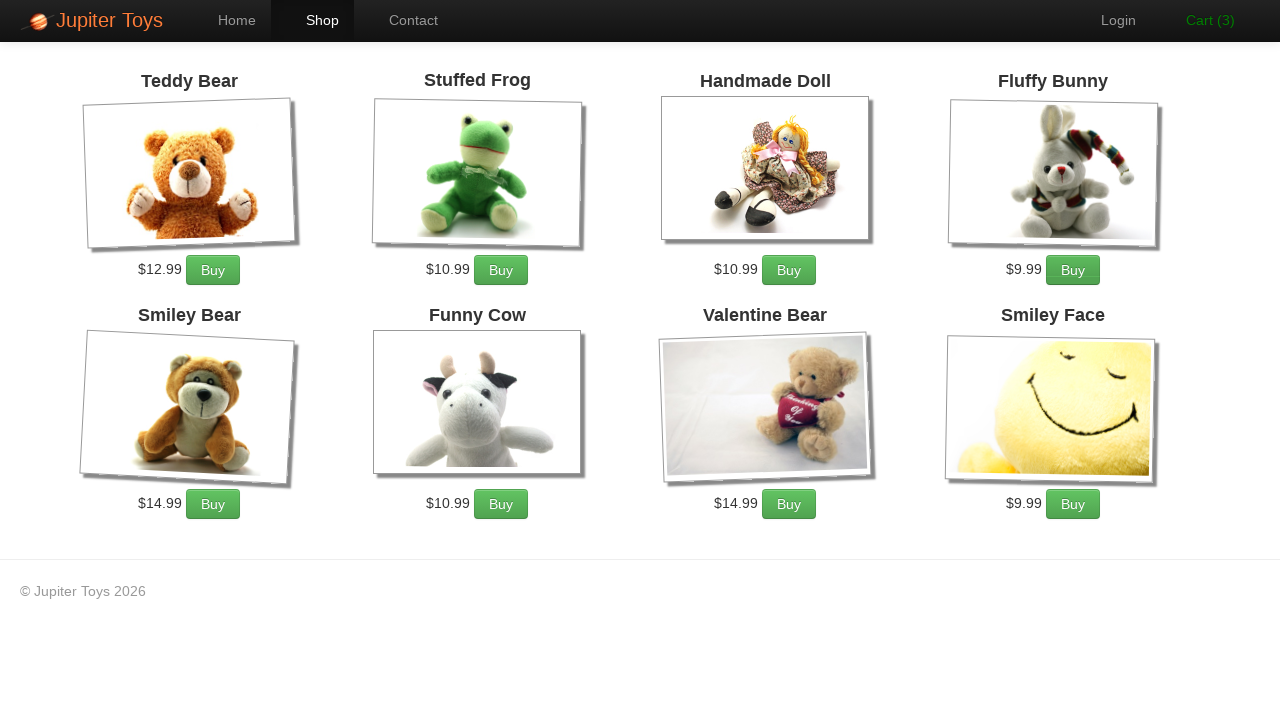

Clicked shopping cart link to view items at (1200, 20) on #nav-cart a
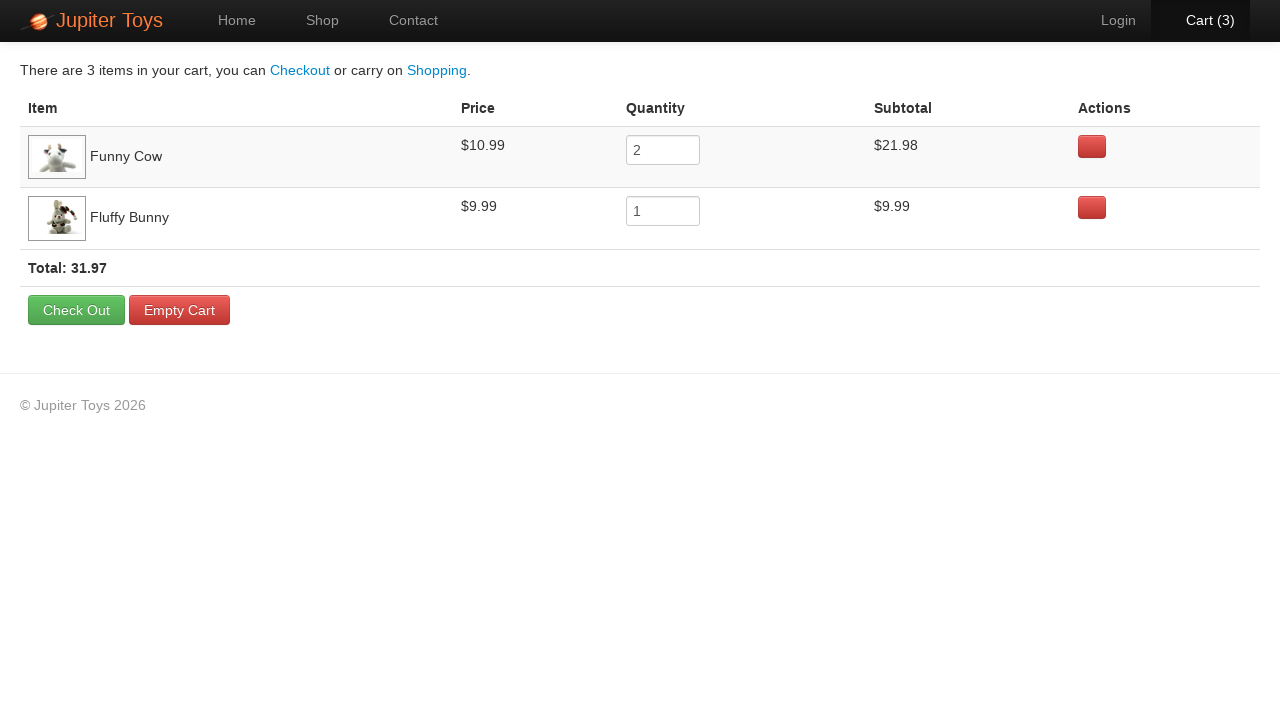

Cart items loaded
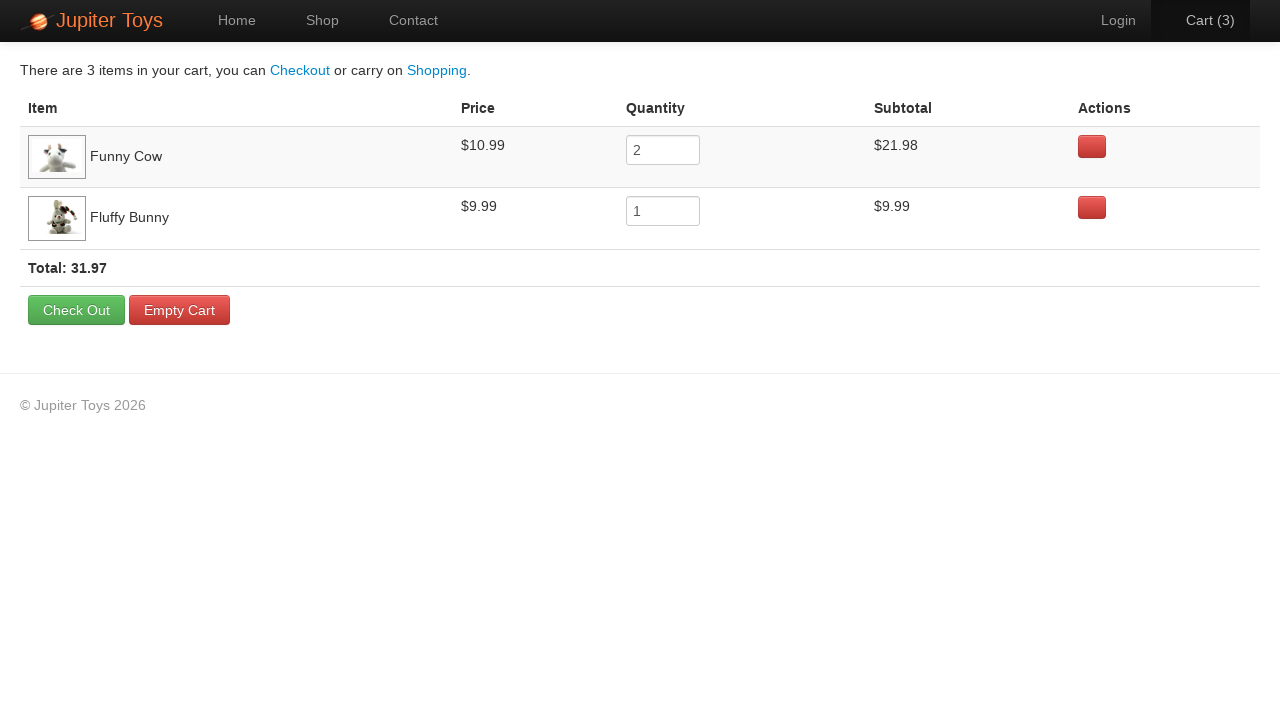

Retrieved all cart items text content
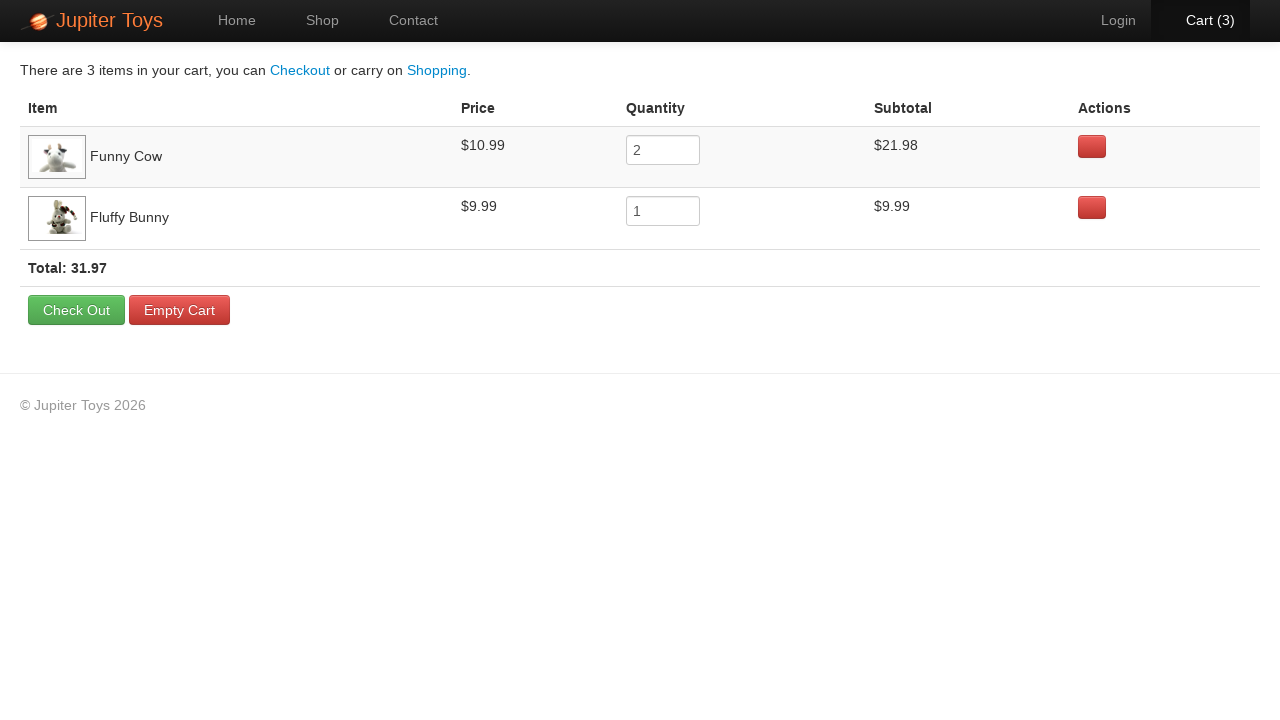

Verified Funny Cow is present in shopping cart
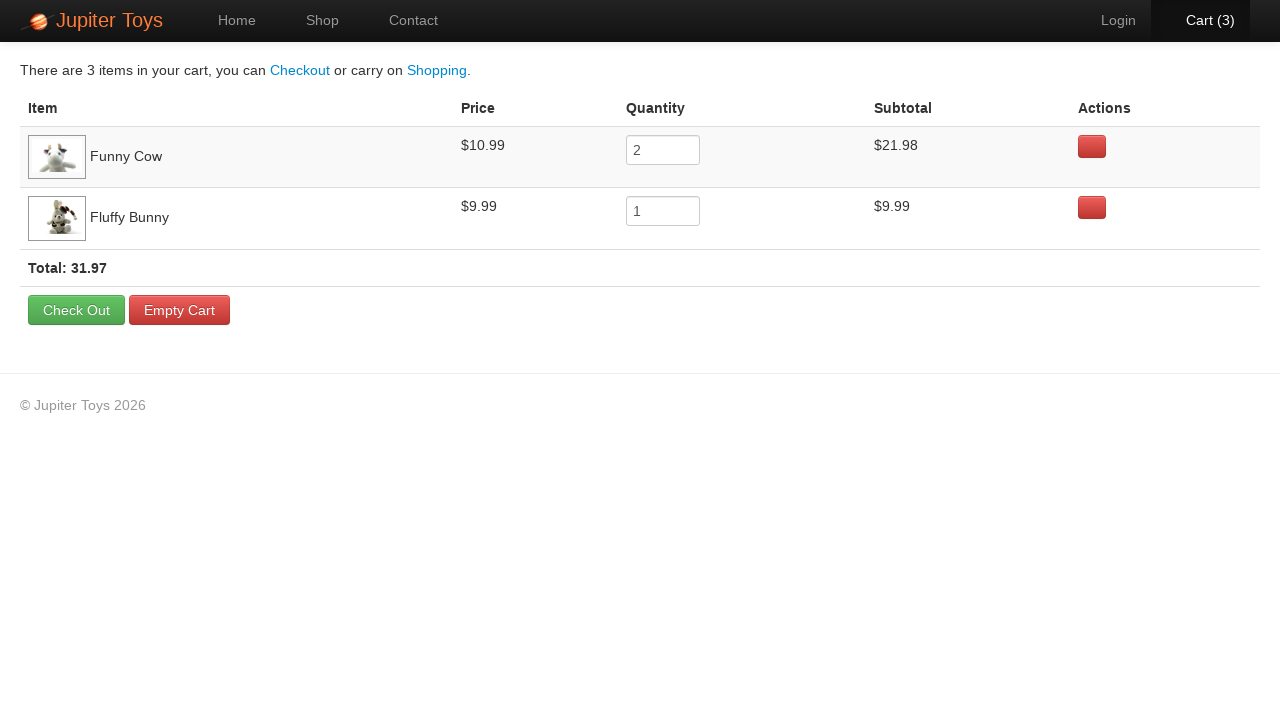

Verified Fluffy Bunny is present in shopping cart
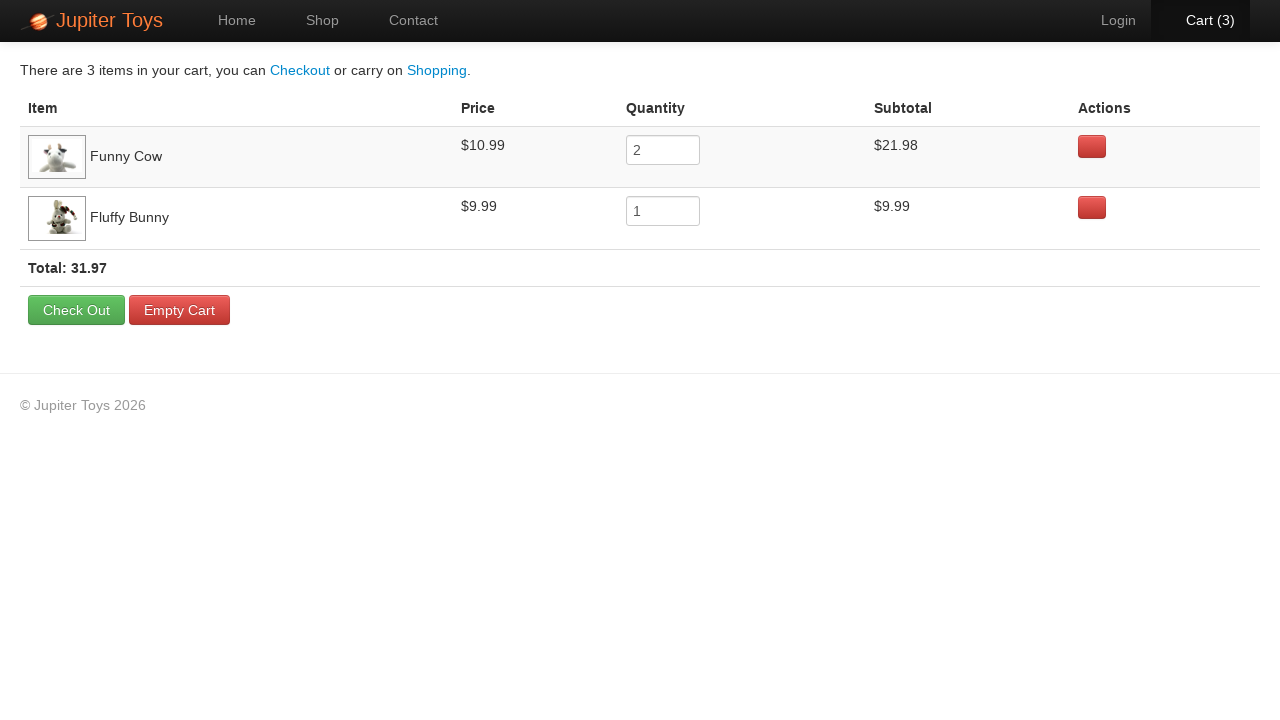

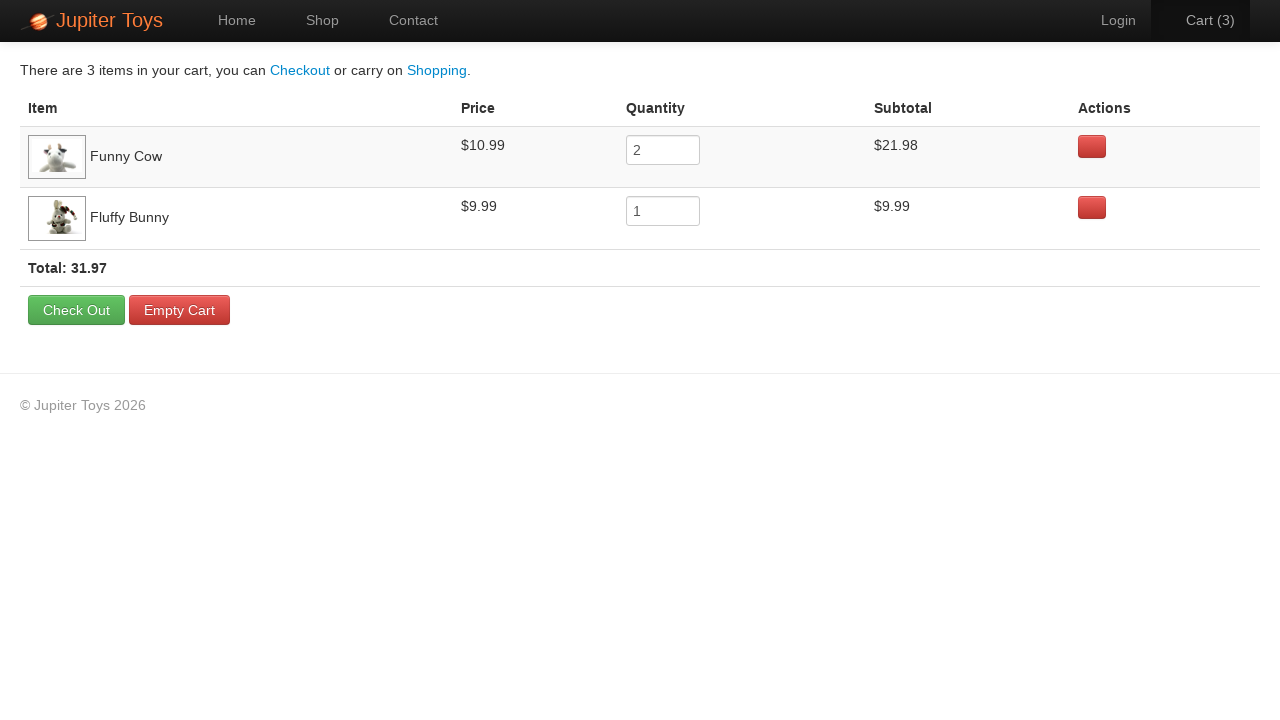